Verifies that the Checkly API Docs search button contains keyboard shortcut information (CTRL-K text)

Starting URL: https://developers.checklyhq.com/

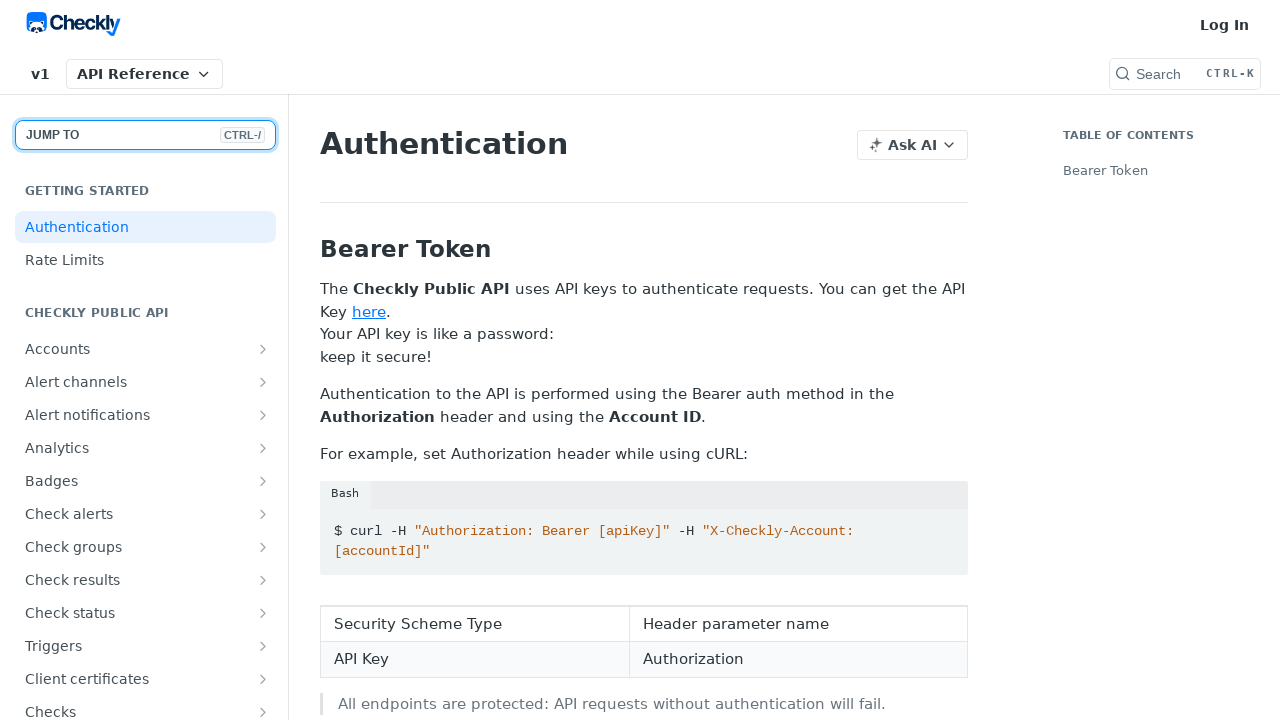

Navigated to Checkly API Docs homepage
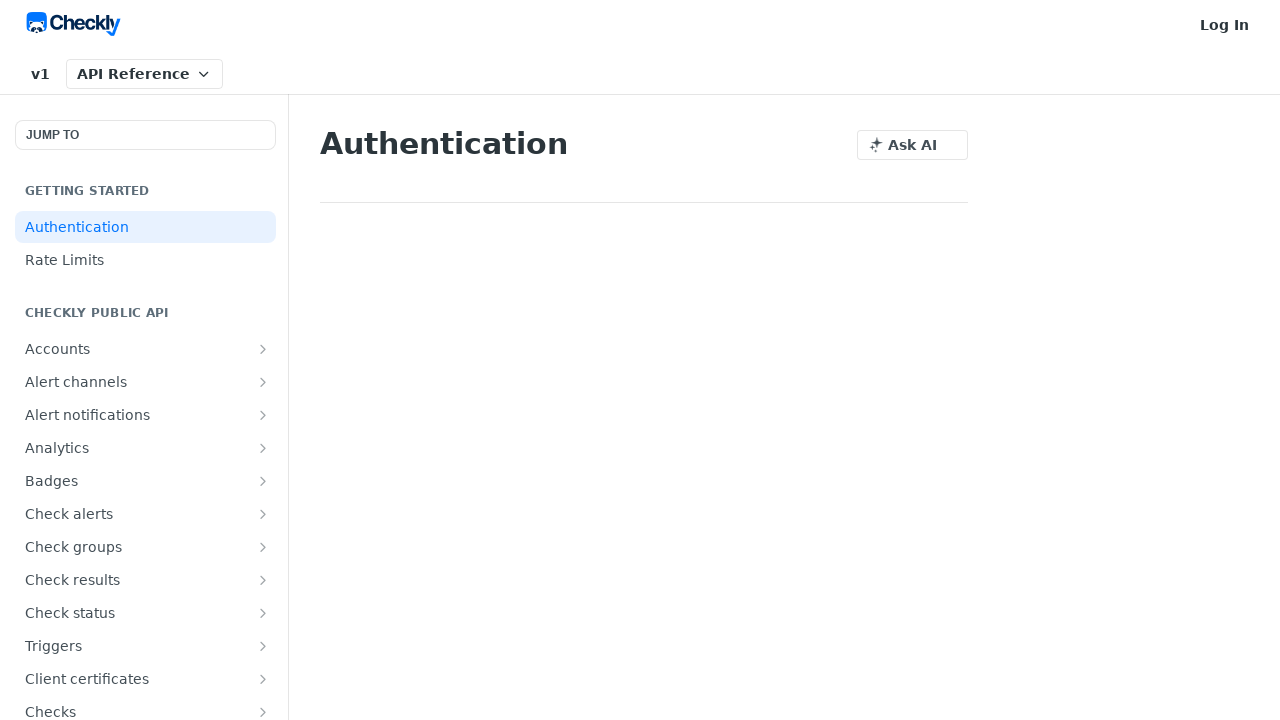

Located search button by role and name
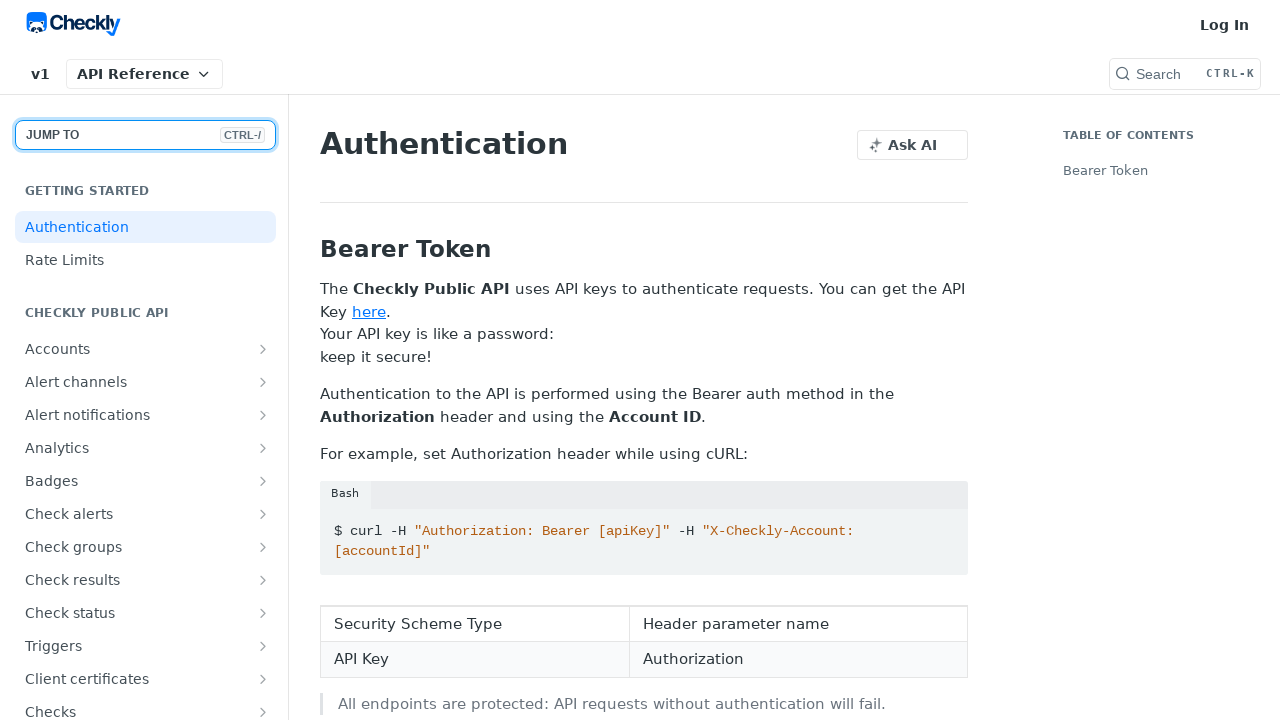

Verified search button contains keyboard shortcut text 'CTRL-K'
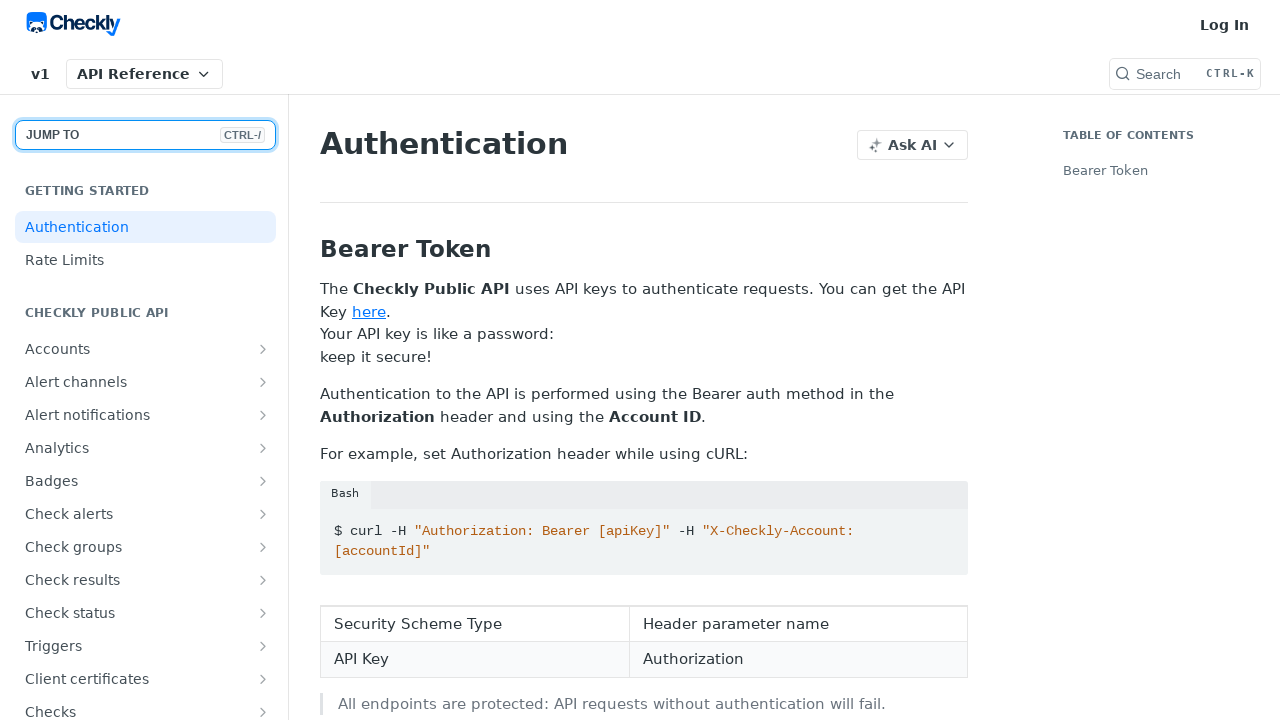

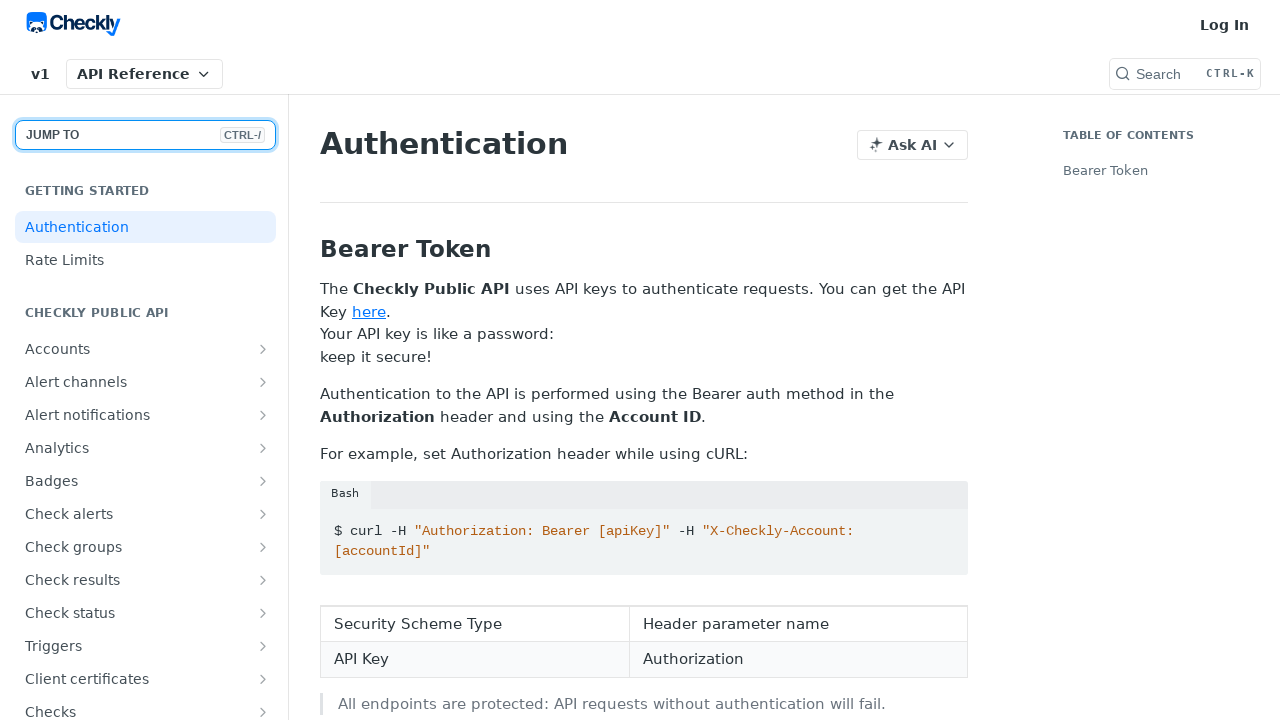